Navigates to a page and scrolls to a specific element with text "b. Premium Materials" using JavaScript scrolling

Starting URL: https://demoapps.qspiders.com/ui/scroll/newTabVertical

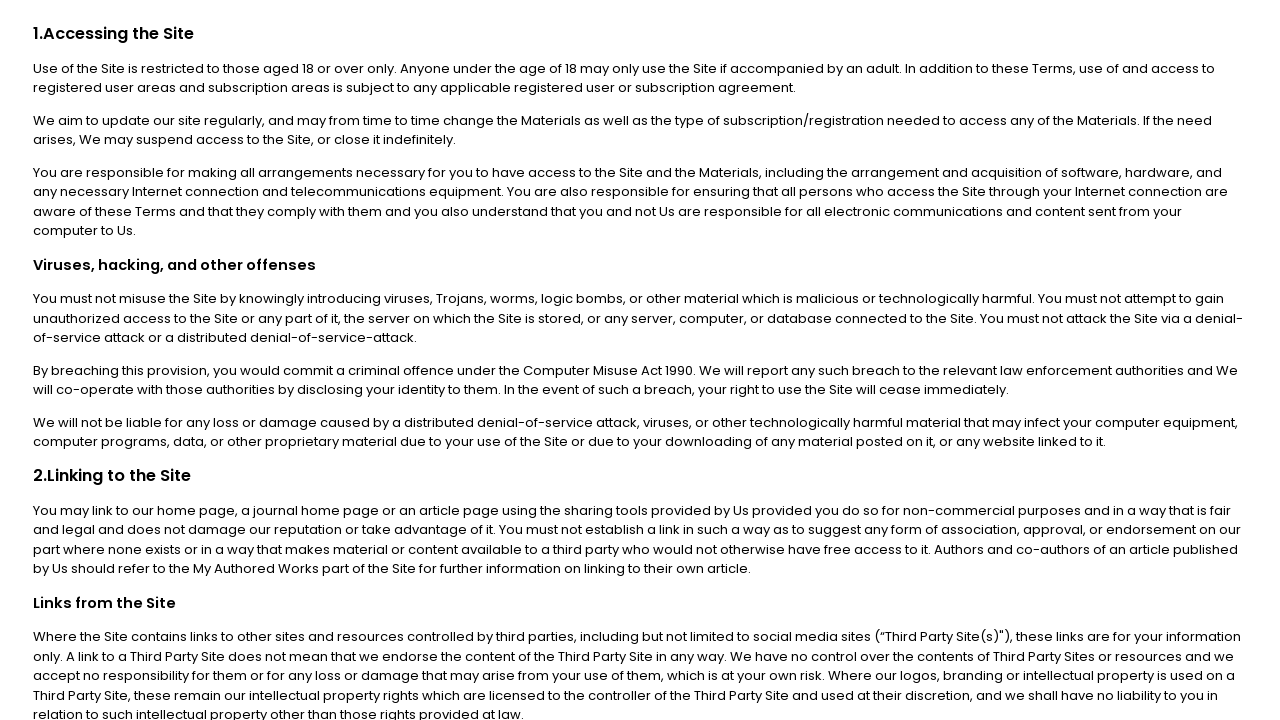

Navigated to scroll demo page
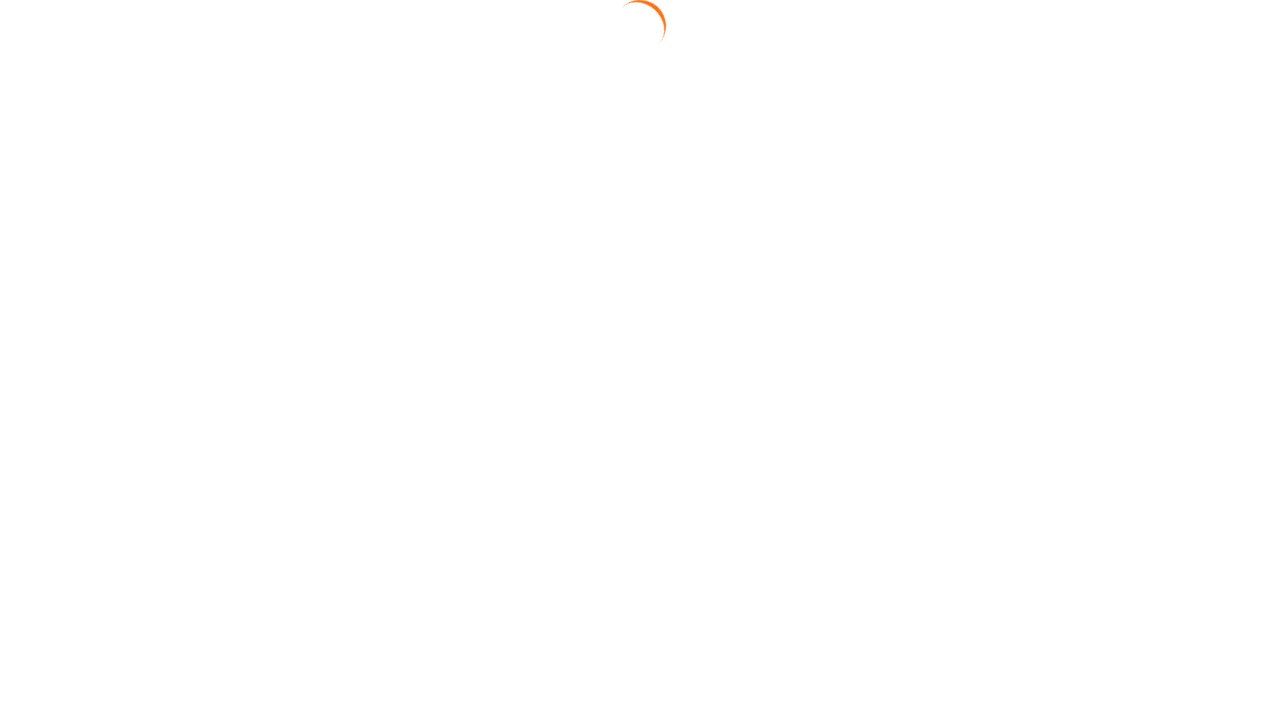

Located element with text 'b. Premium Materials'
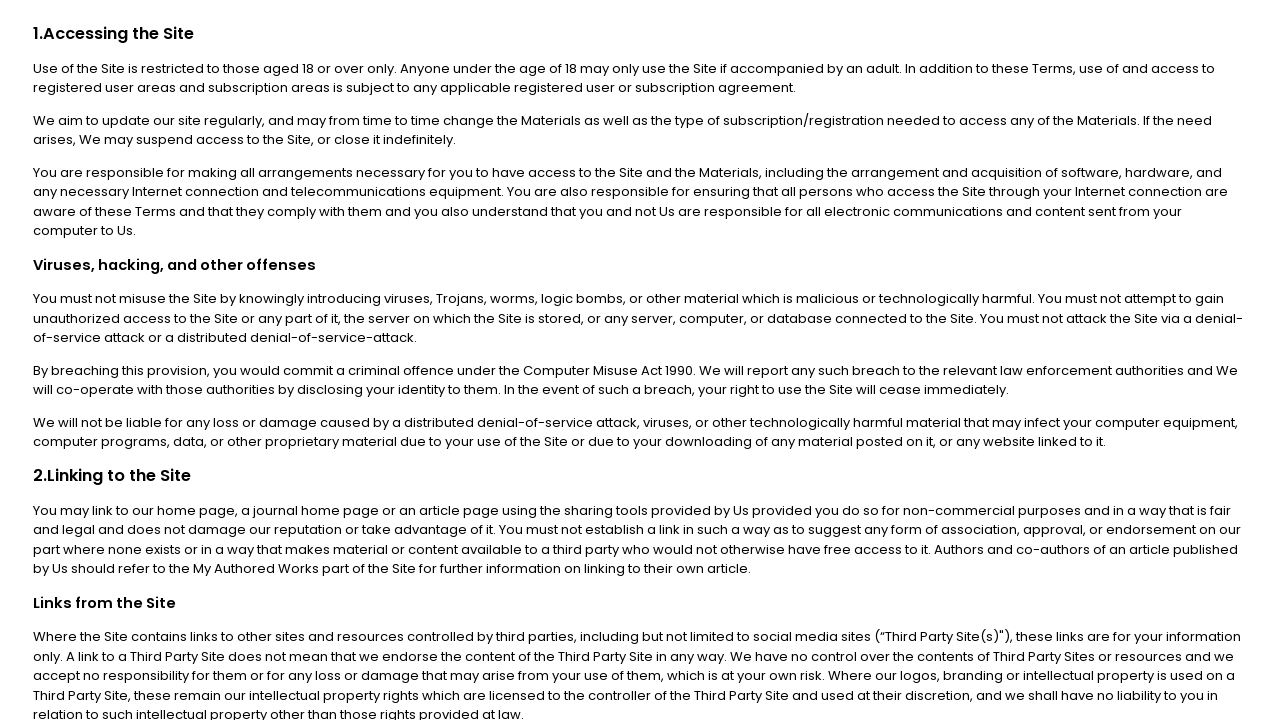

Scrolled to 'b. Premium Materials' element using JavaScript scrolling
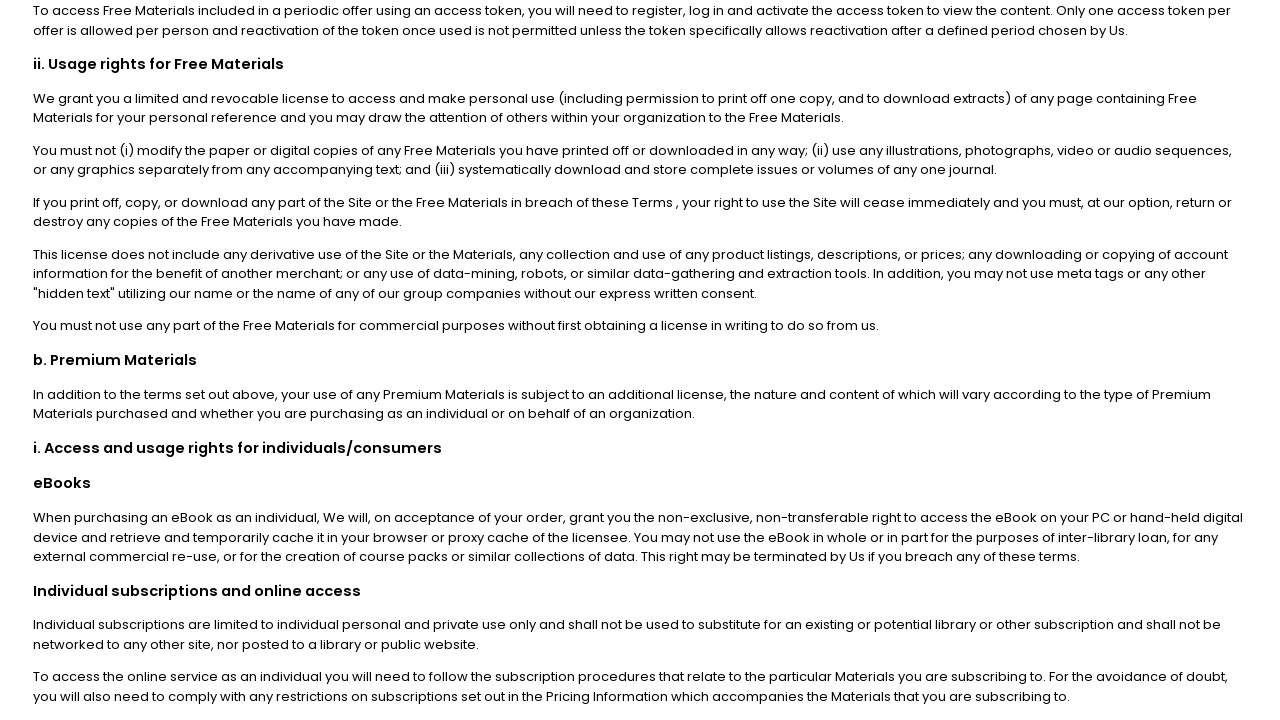

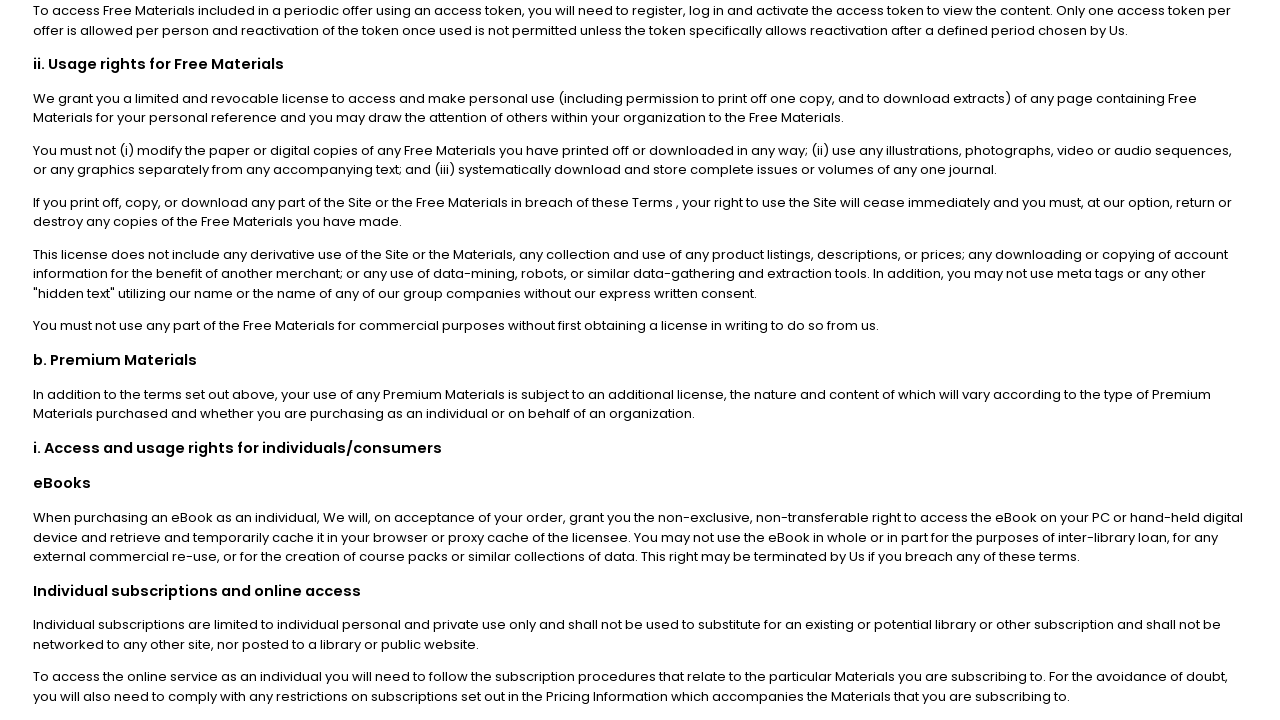